Tests form interactions on a practice page by filling a text input field, selecting a radio button, and clicking a checkbox

Starting URL: https://awesomeqa.com/practice.html

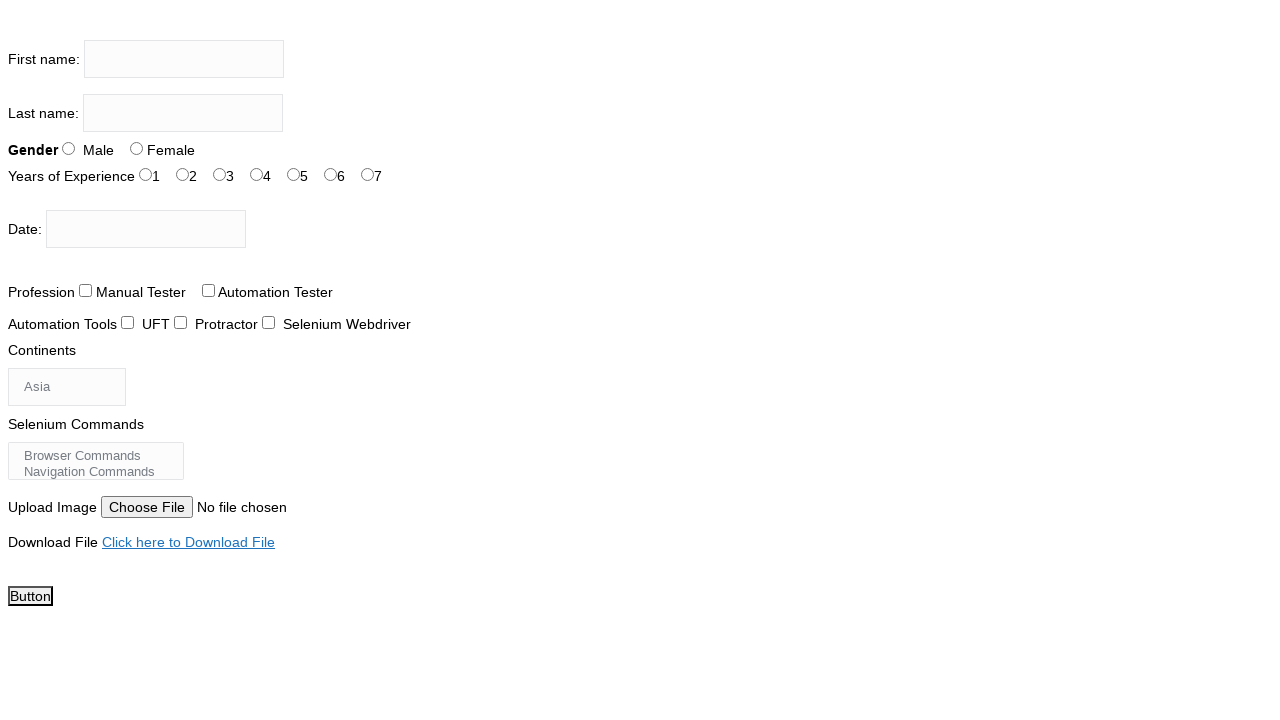

Filled firstname input field with 'the testing academy' on input[name='firstname']
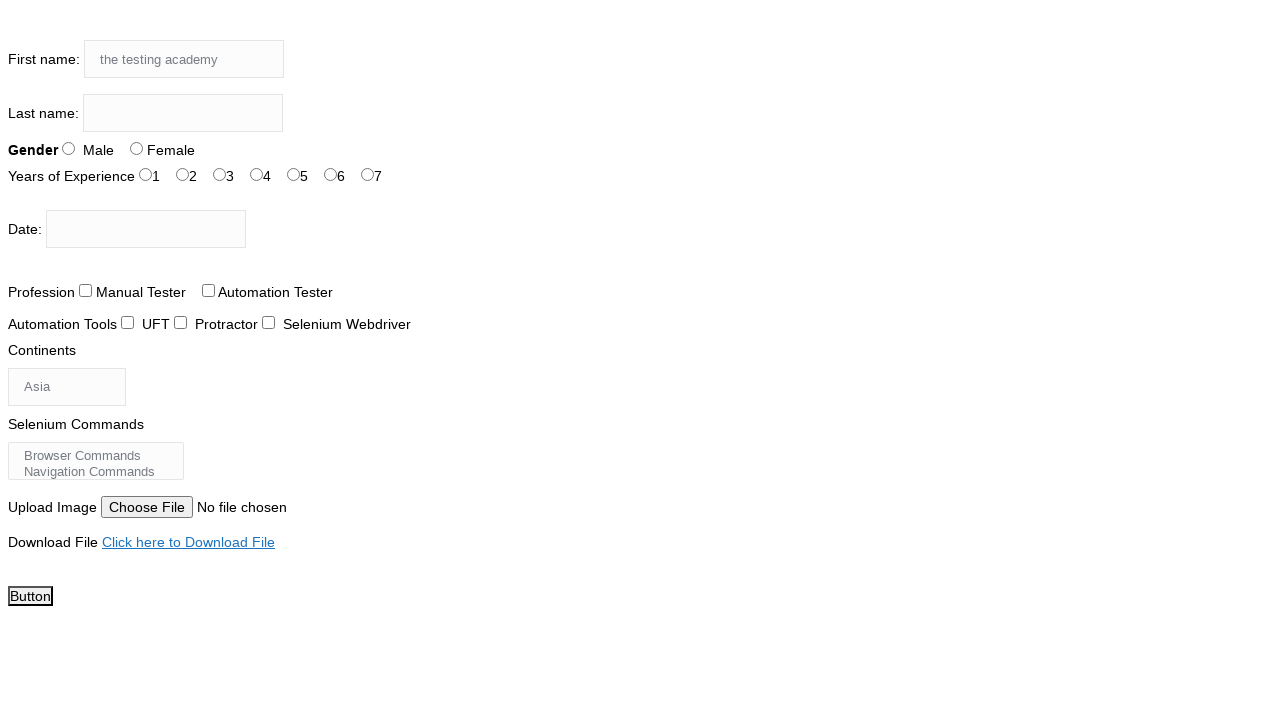

Selected radio button for experience level 1 at (182, 174) on #exp-1
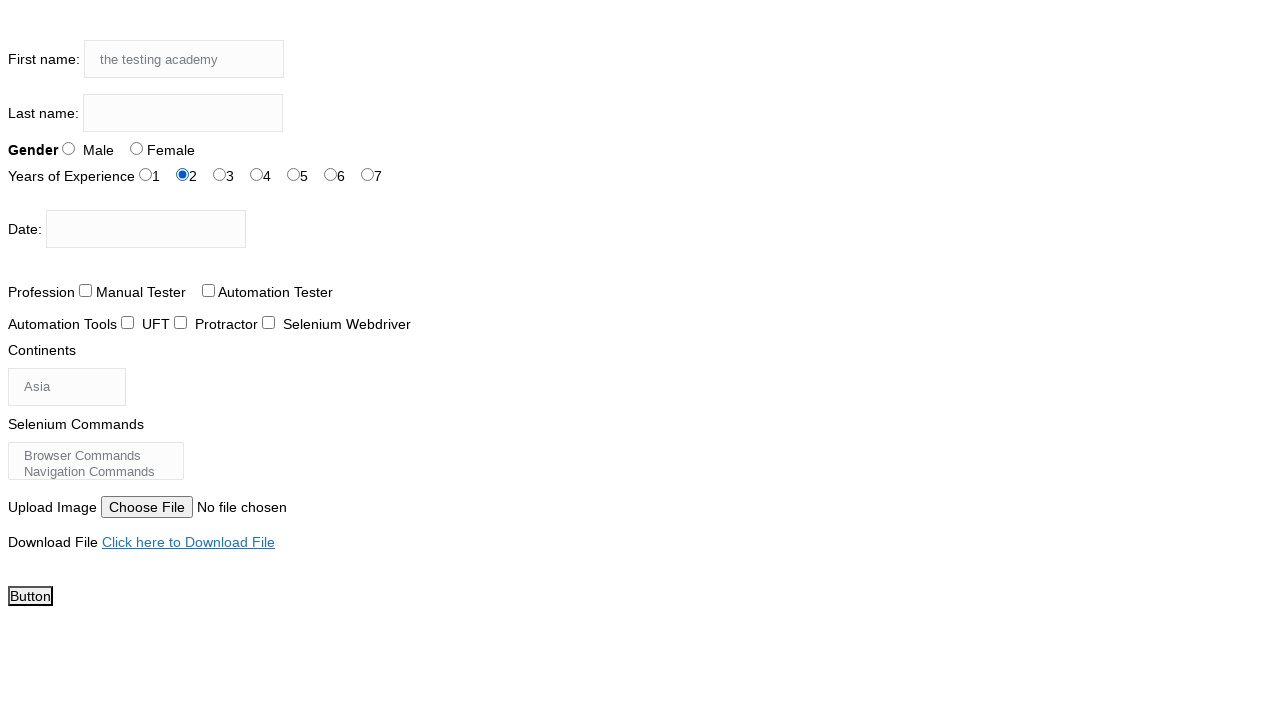

Clicked checkbox for profession option 0 at (86, 290) on #profession-0
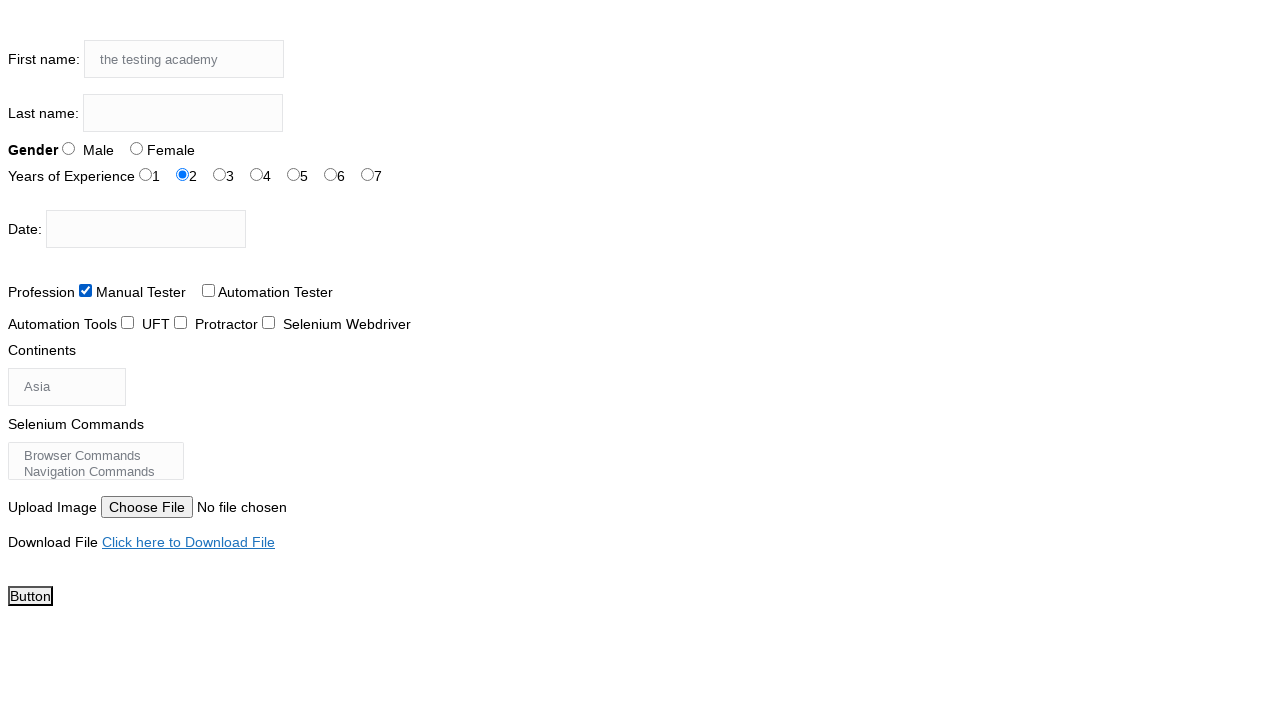

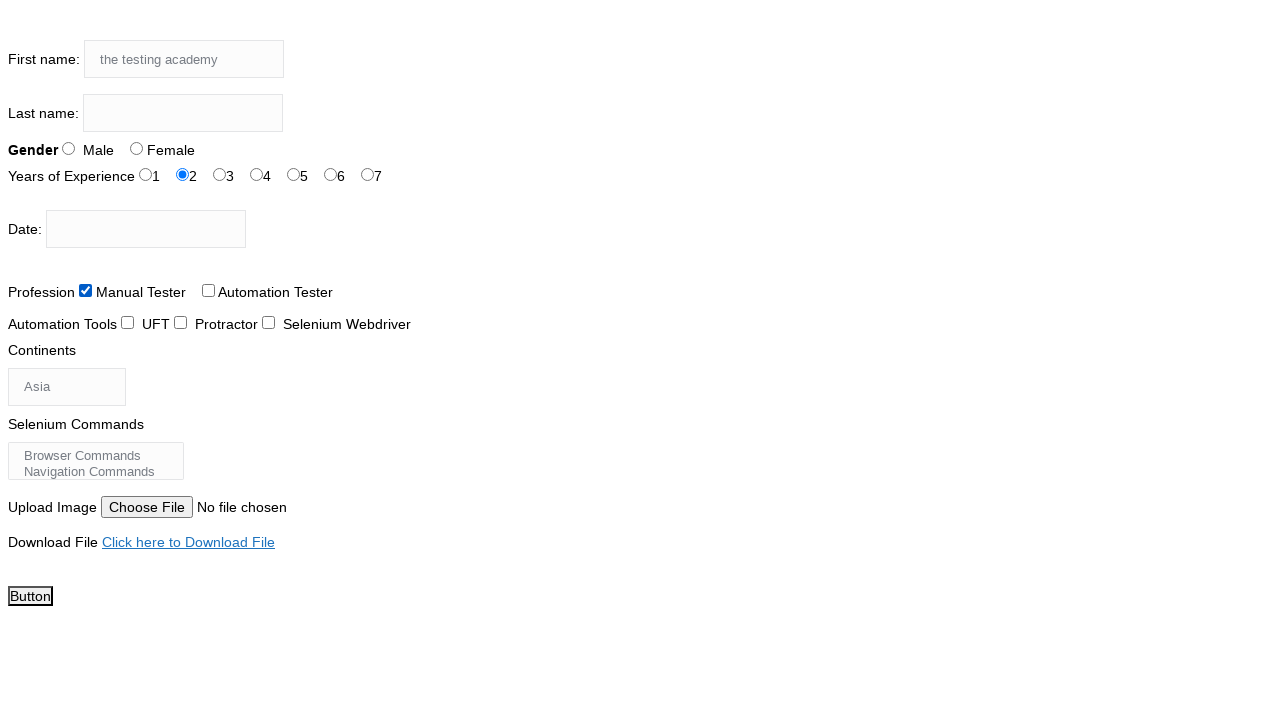